Practices XPath locator strategies by finding elements using sibling and parent traversal techniques on an automation practice page, specifically locating a Login button and a Meet Up link.

Starting URL: https://rahulshettyacademy.com/AutomationPractice/

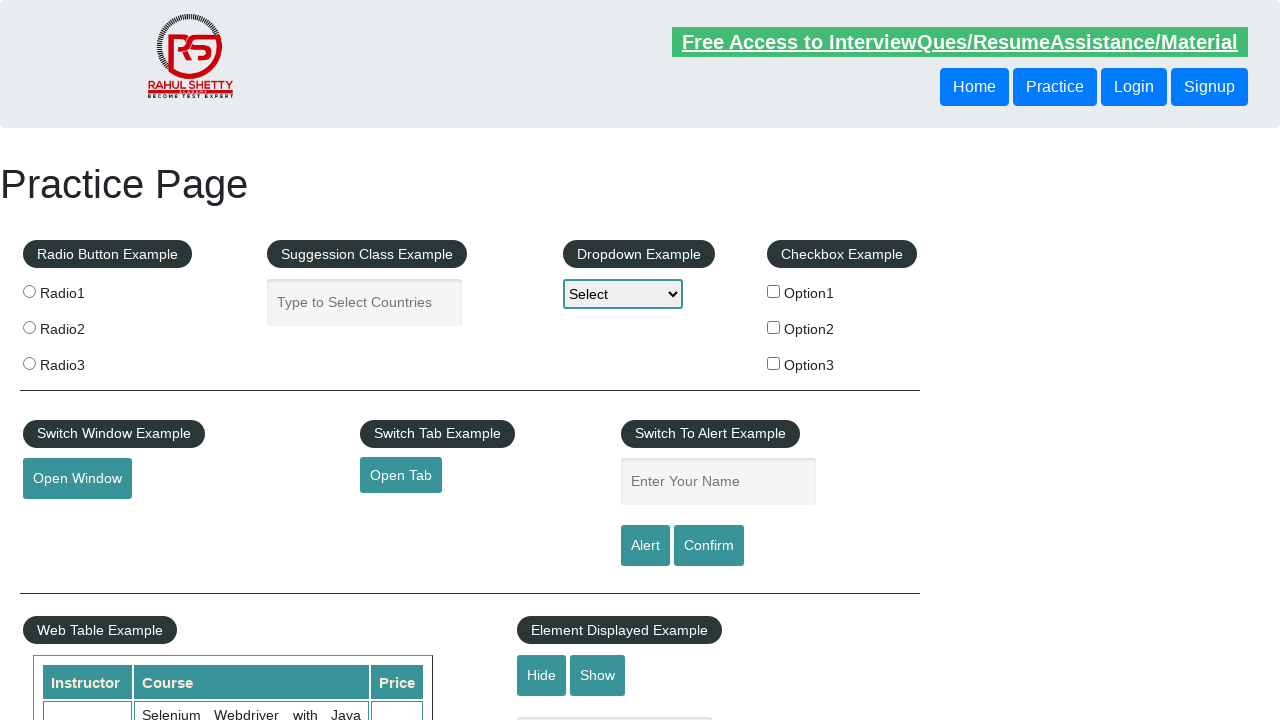

Located Login button using XPath sibling traversal
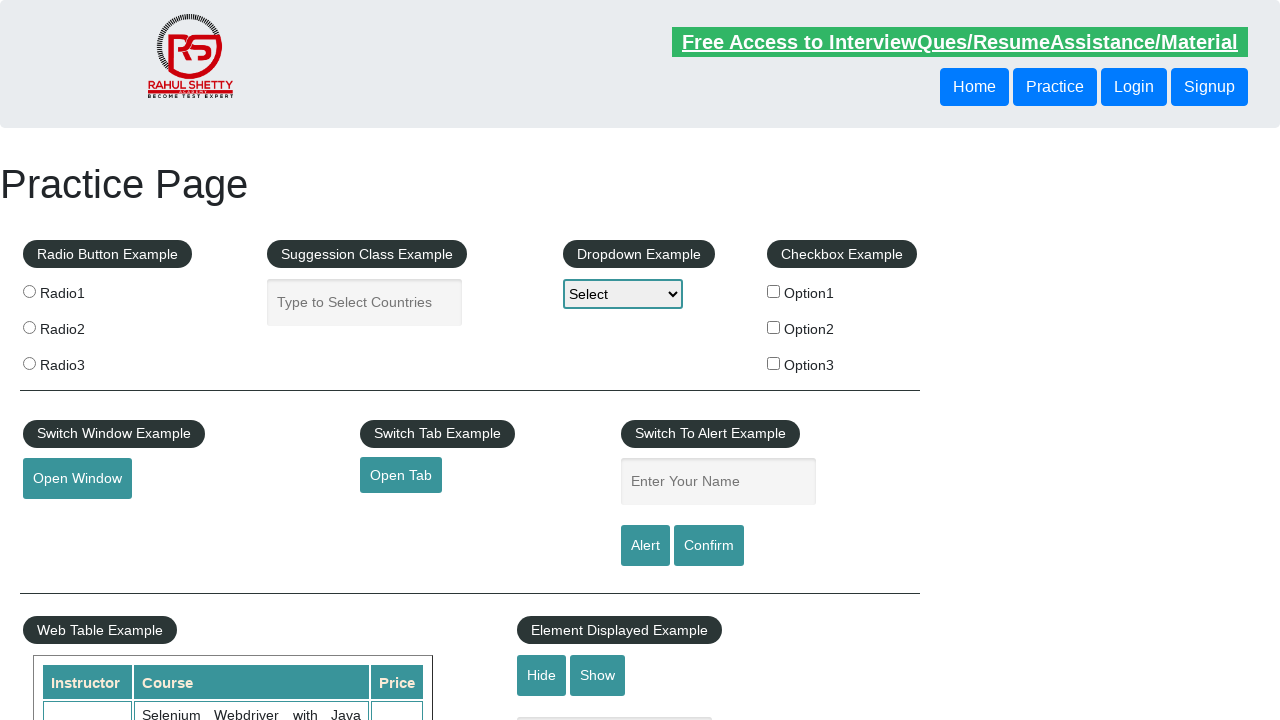

Waited for Login button to be visible in DOM
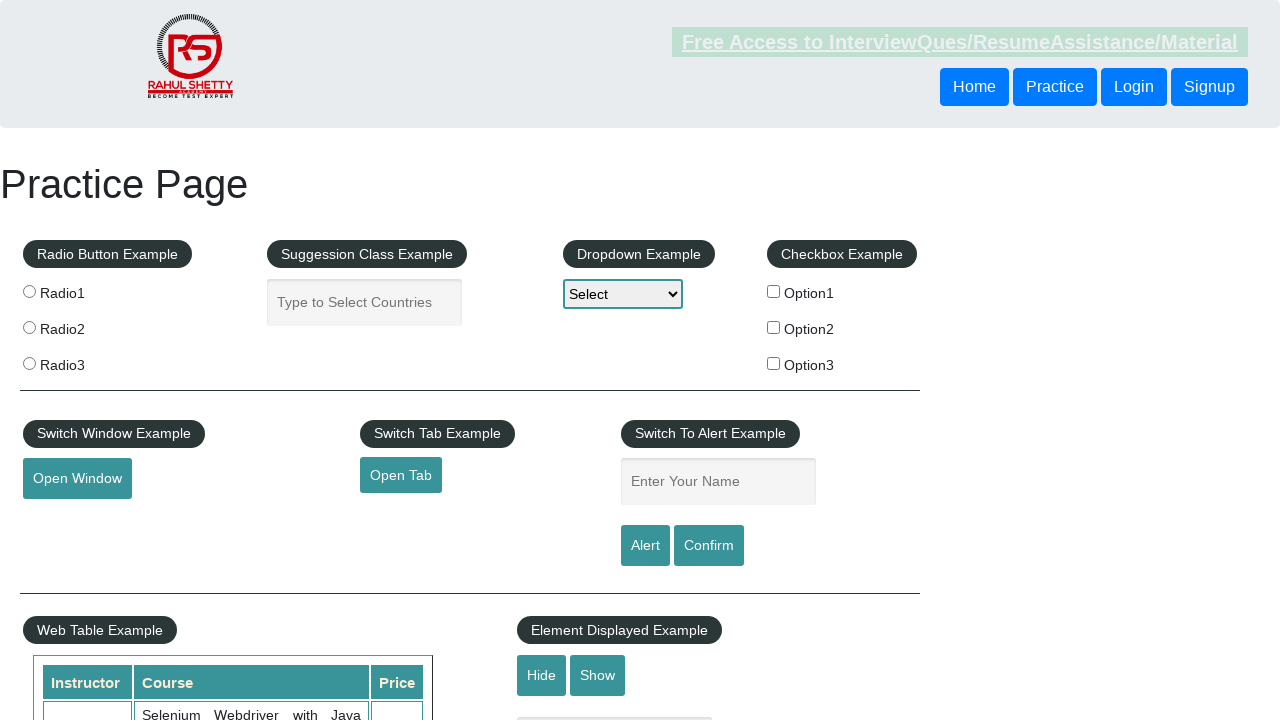

Retrieved Login button text: Login
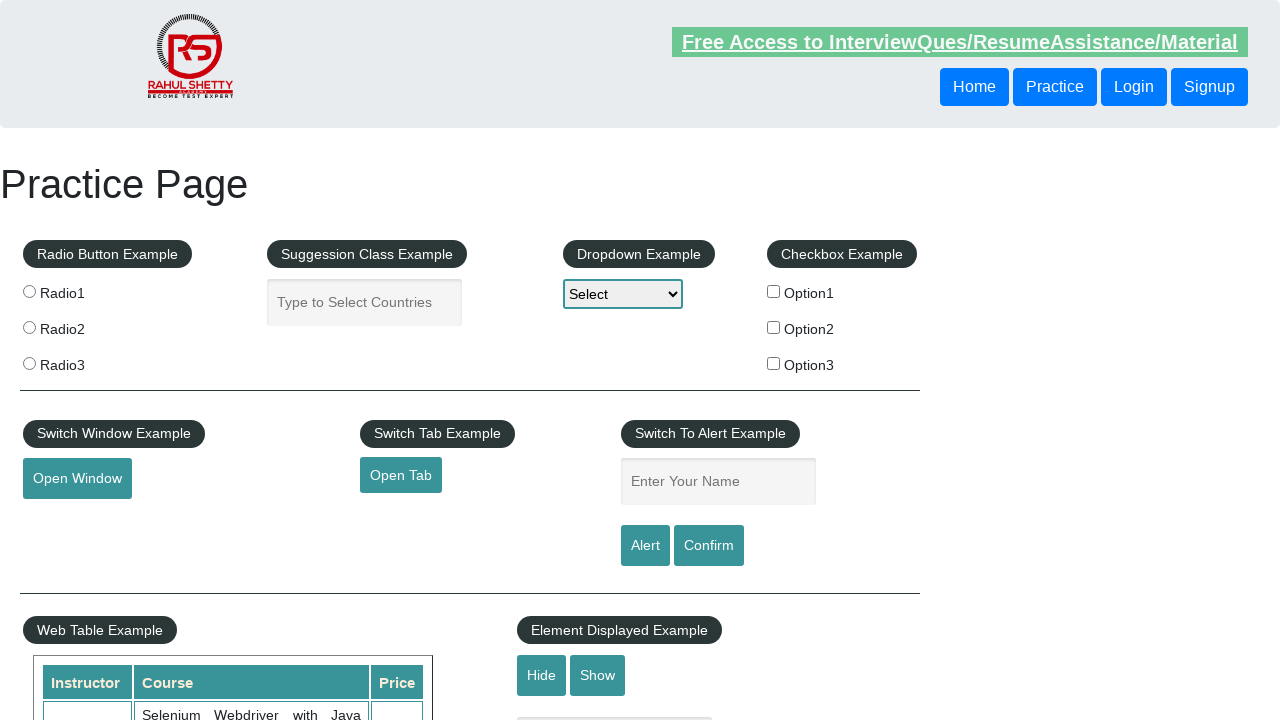

Located Meet Up link using XPath parent traversal
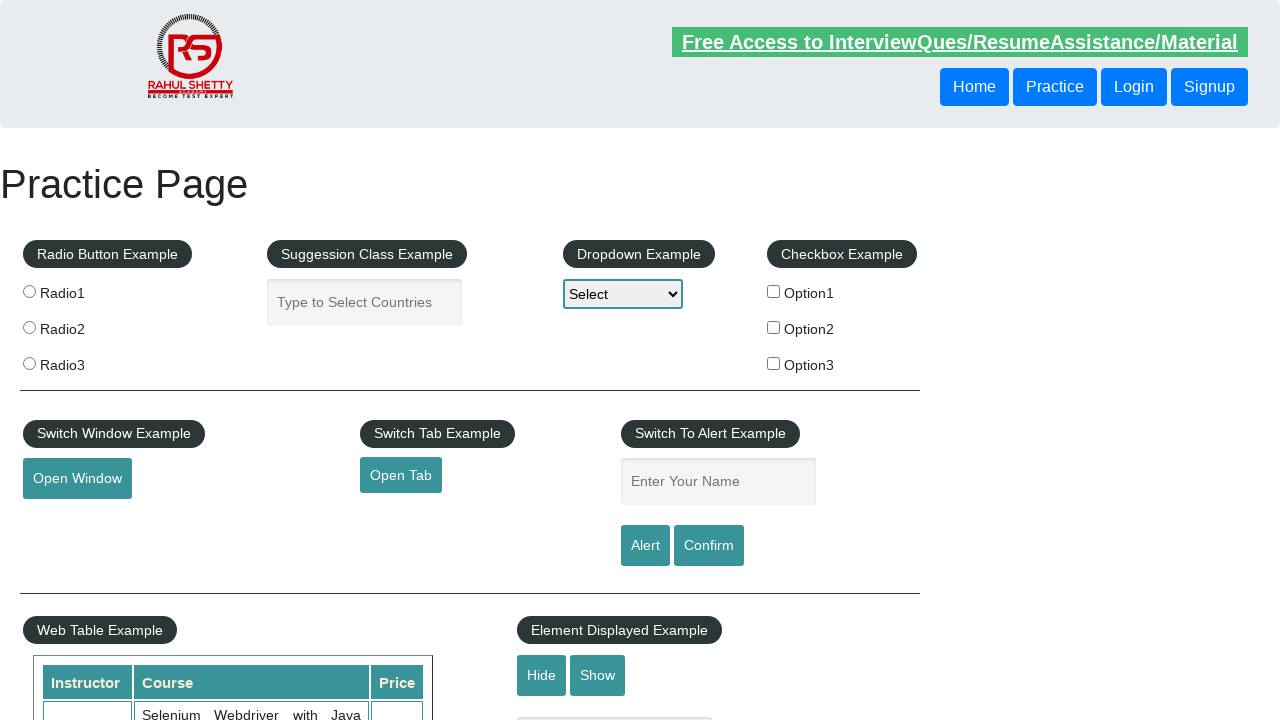

Retrieved Meet Up link text: Free Access to InterviewQues/ResumeAssistance/Material
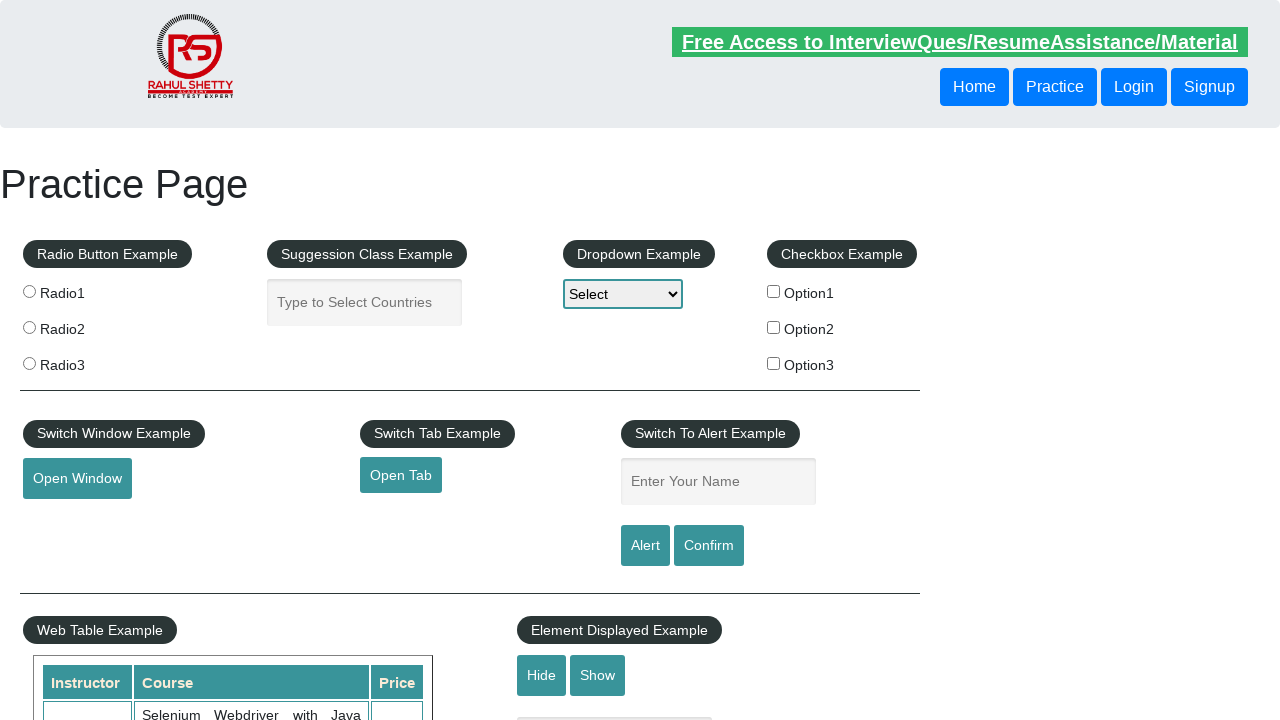

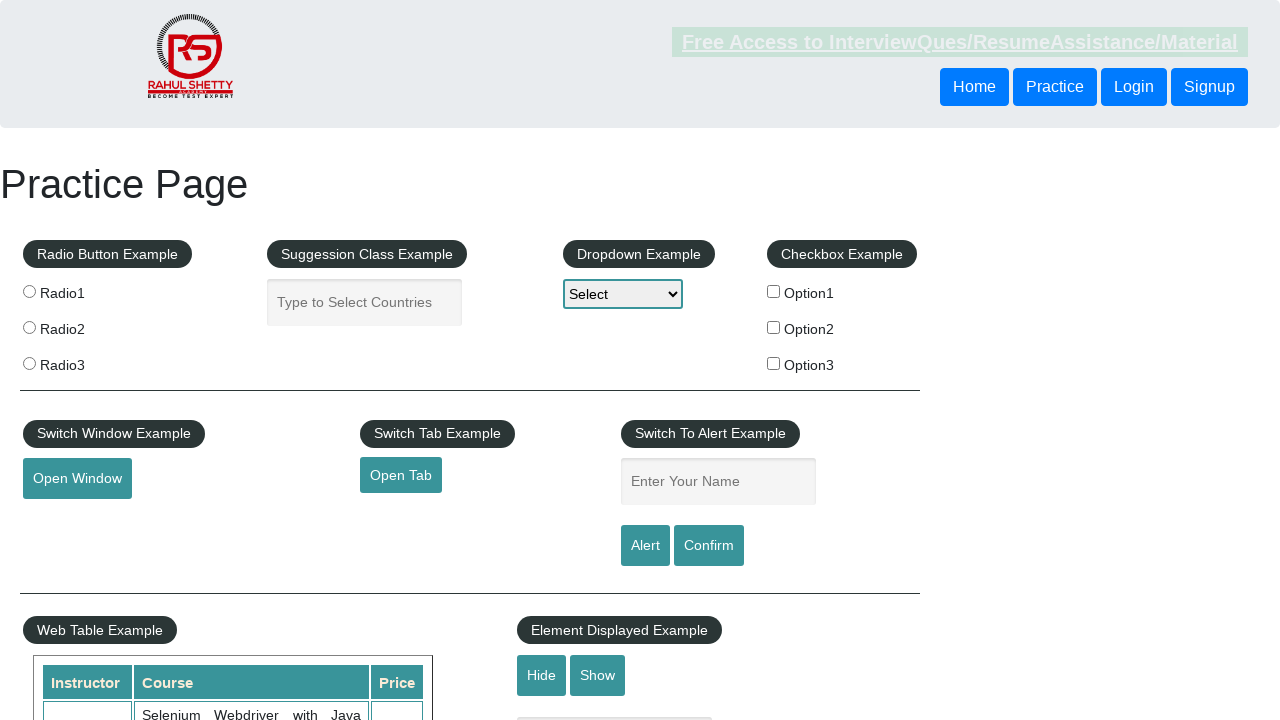